Tests the Cura Healthcare service by navigating through the appointment booking flow, filling in login credentials, and verifying successful navigation to the appointment page

Starting URL: https://katalon-demo-cura.herokuapp.com/

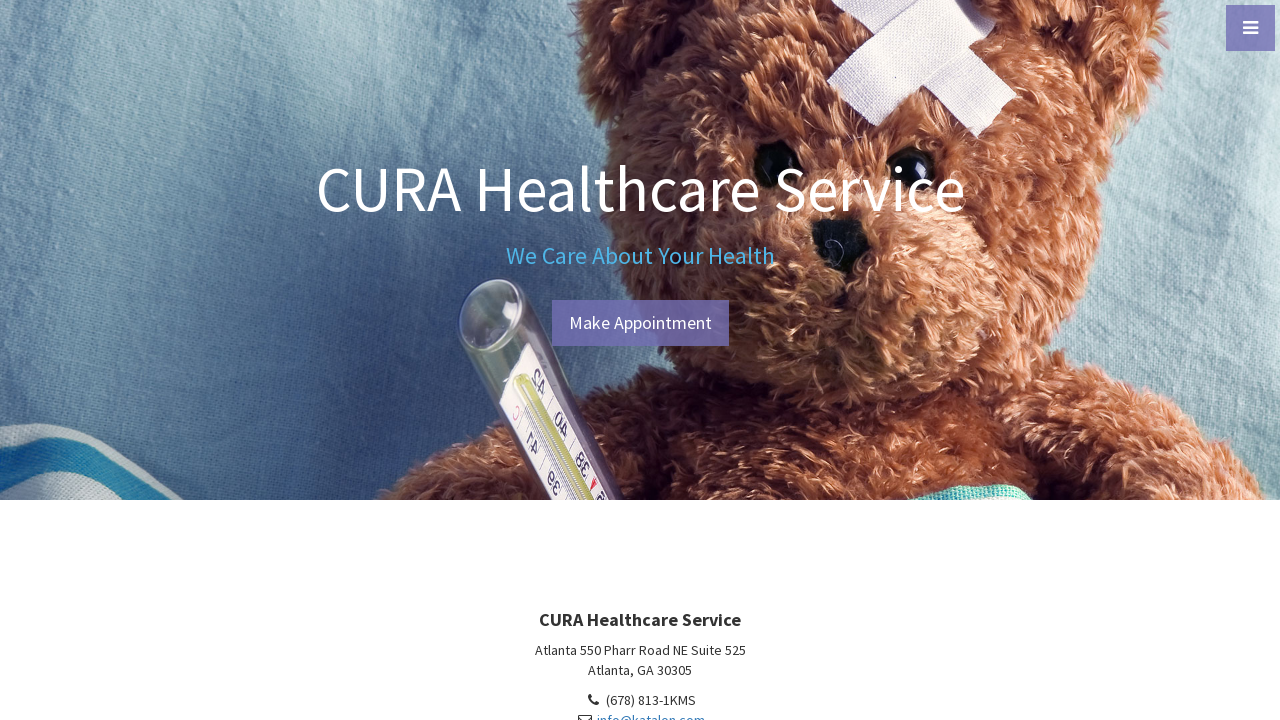

Clicked Make Appointment button at (640, 323) on #btn-make-appointment
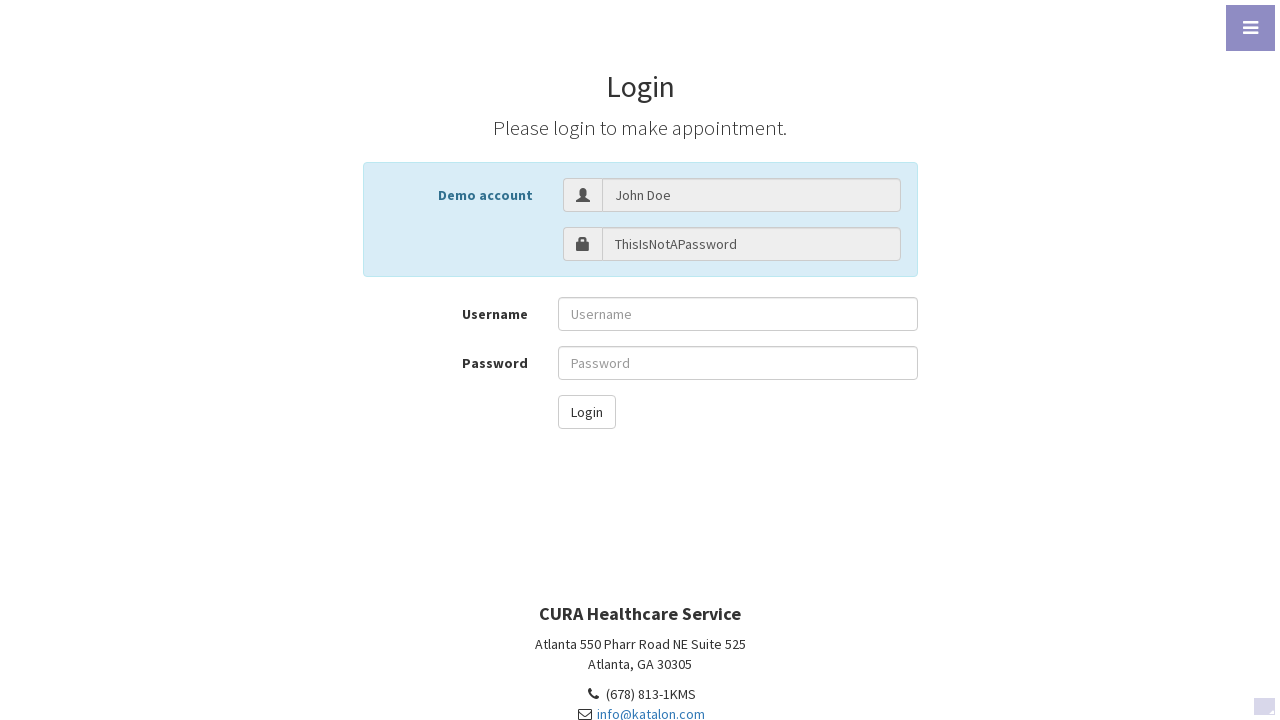

Login page loaded successfully
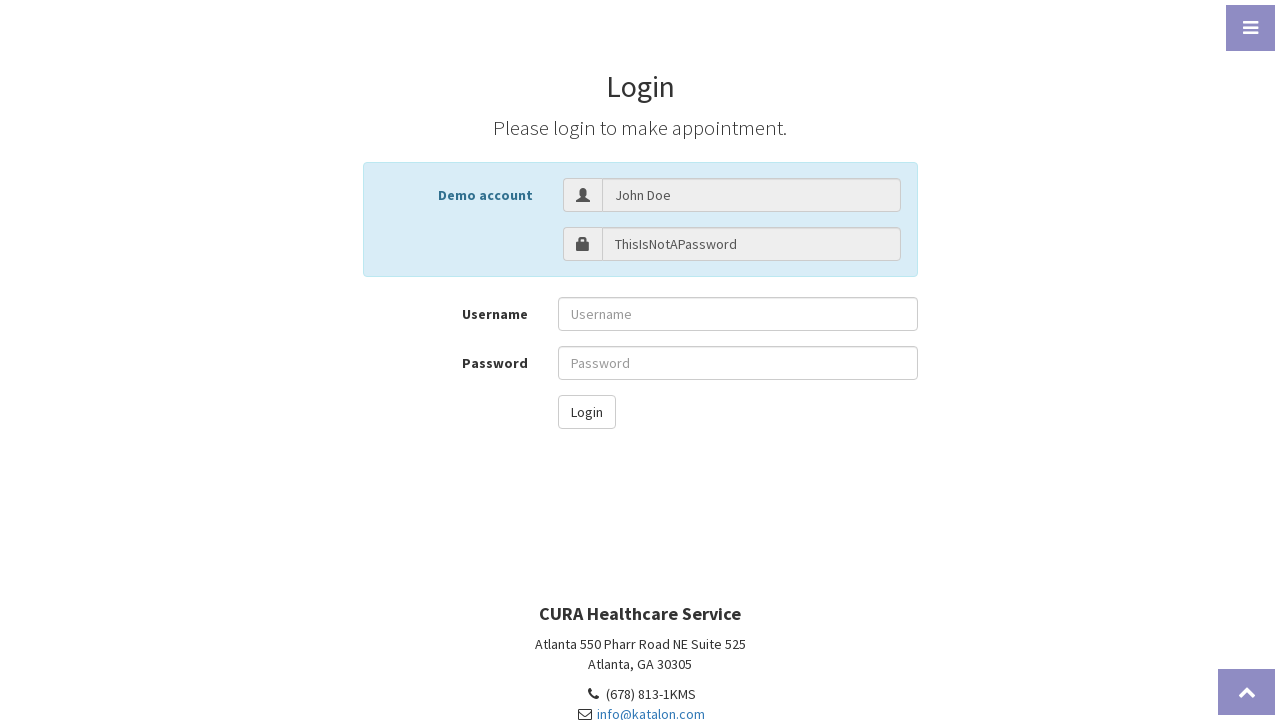

Filled username field with 'John Doe' on #txt-username
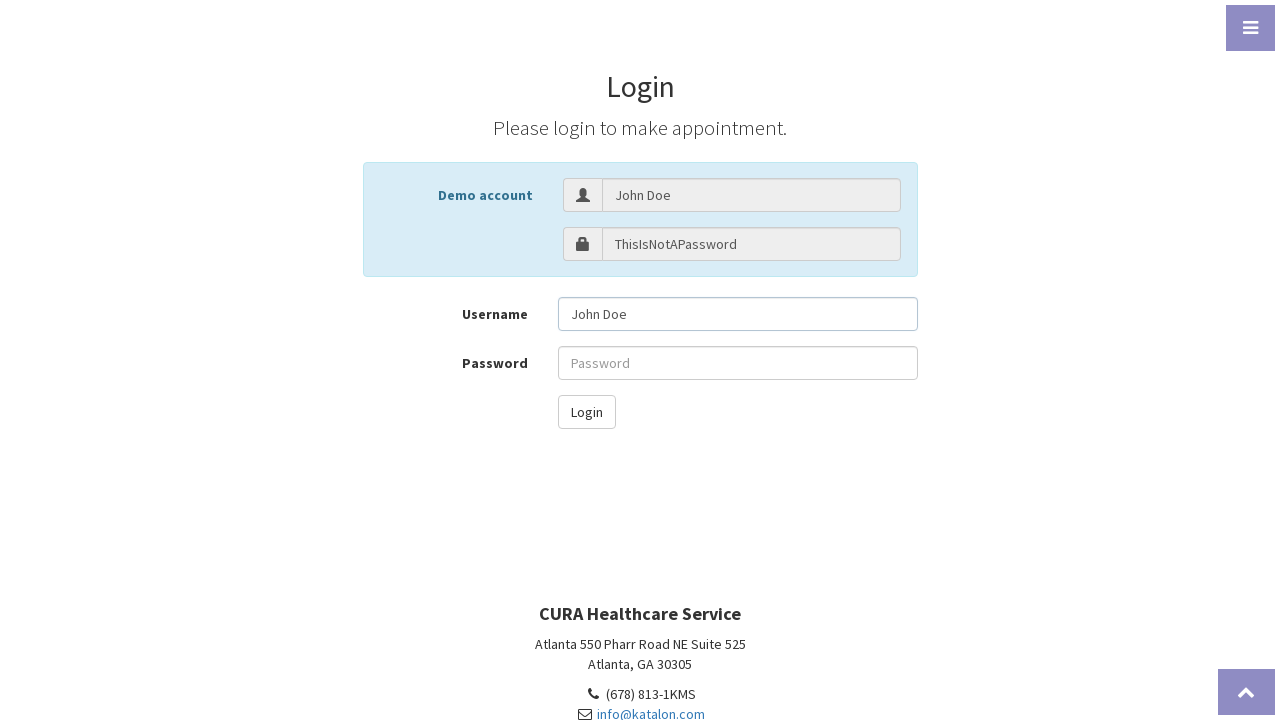

Filled password field with 'ThisIsNotAPassword' on input[name='password']
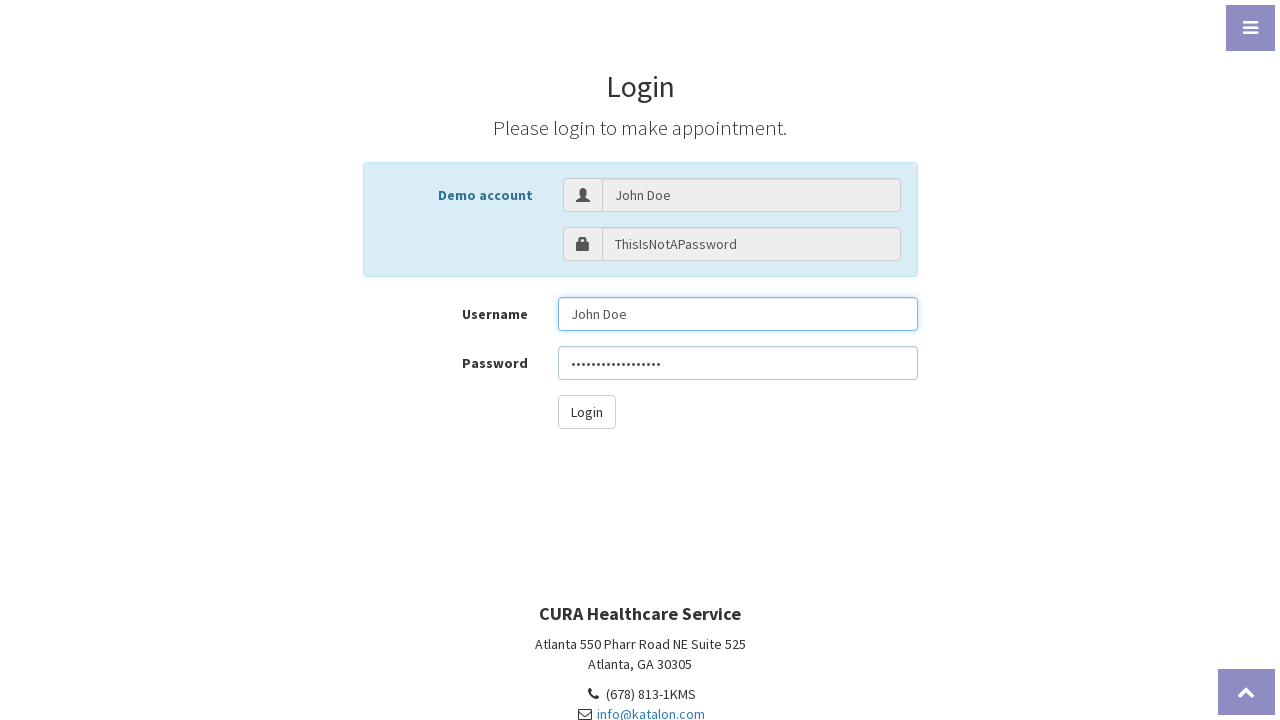

Clicked Login button at (586, 412) on #btn-login
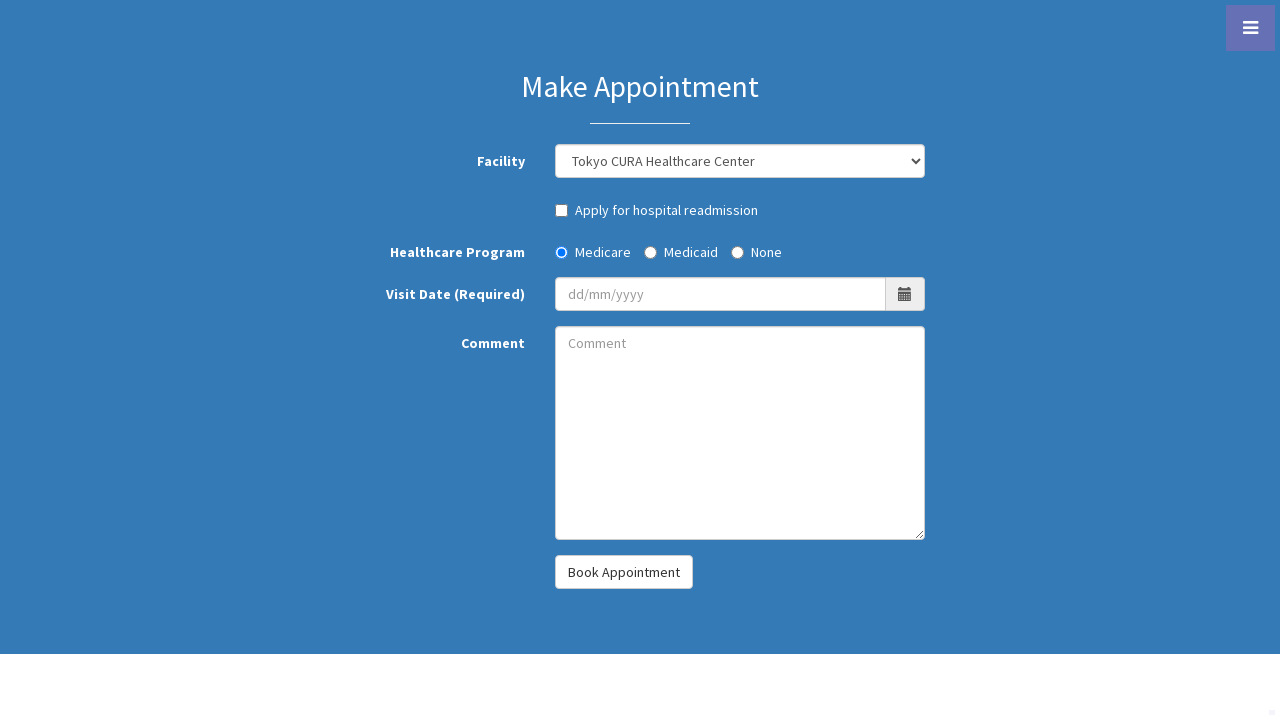

Appointment page loaded successfully after login
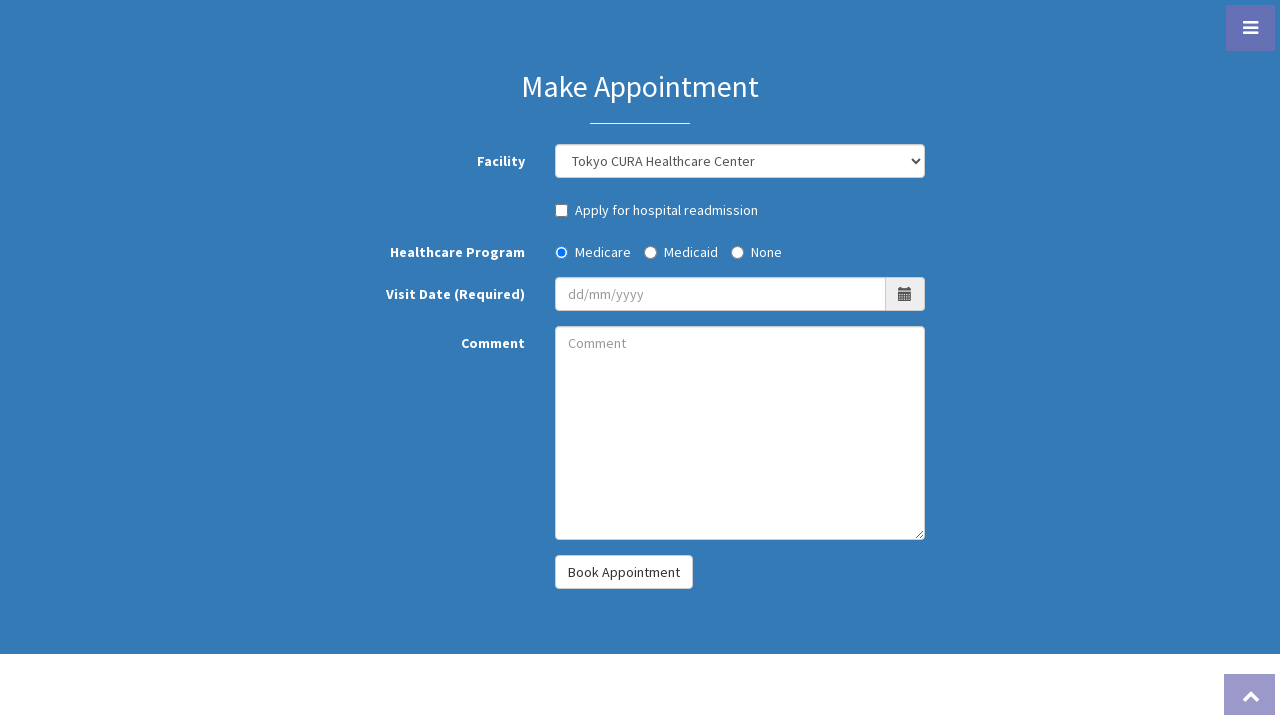

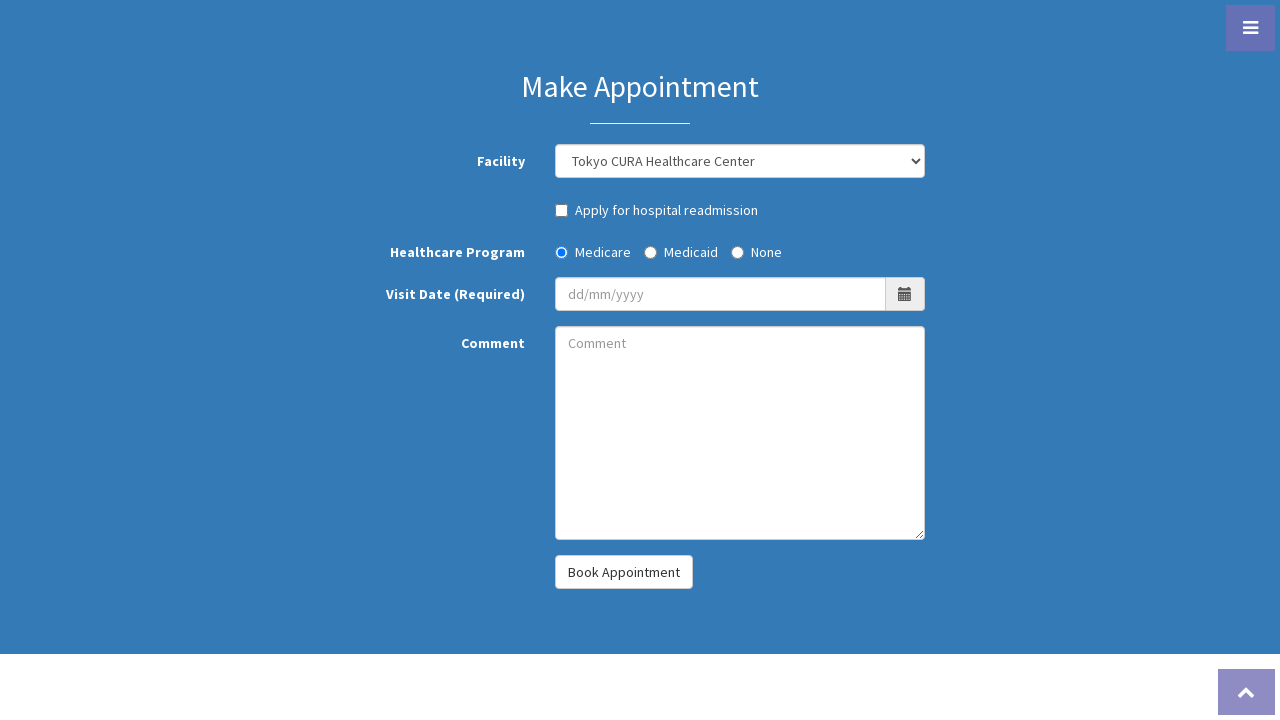